Tests handling of a confirmation alert by triggering it, verifying the alert text, and dismissing the alert

Starting URL: https://testautomationpractice.blogspot.com/

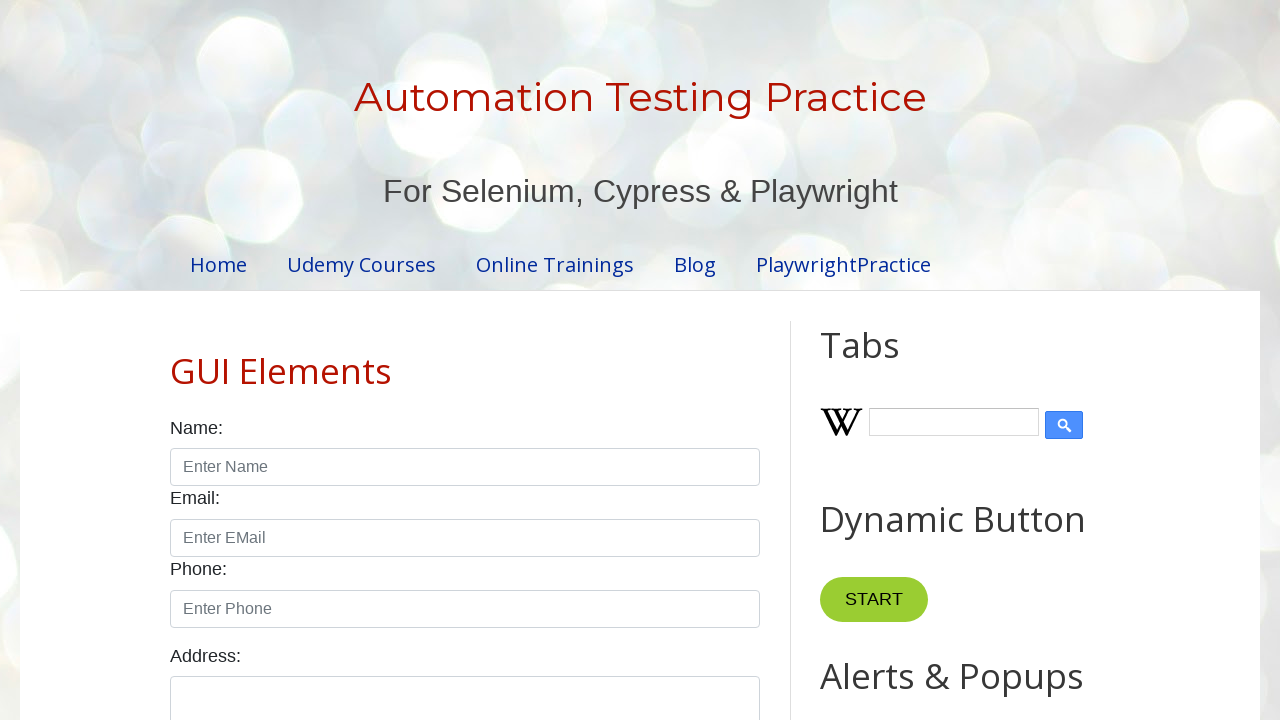

Clicked button to trigger confirmation alert at (912, 360) on button[onclick='myFunctionConfirm()']
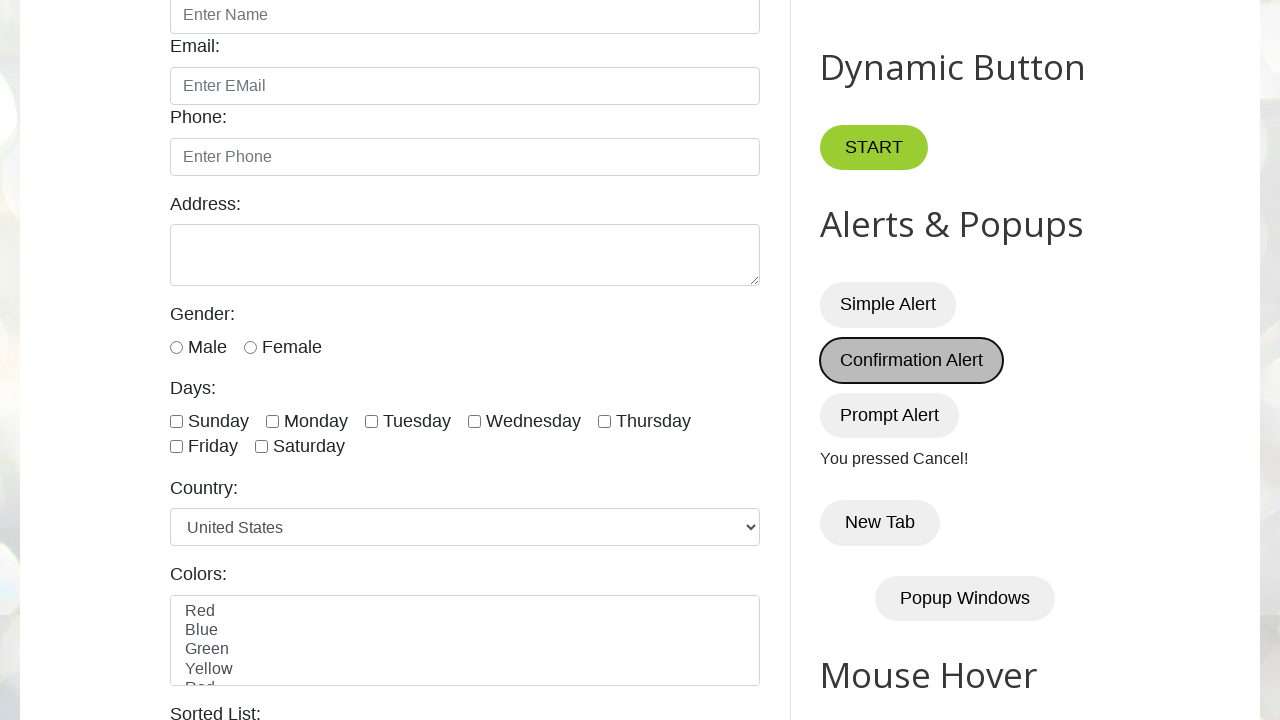

Set up dialog handler to dismiss alerts
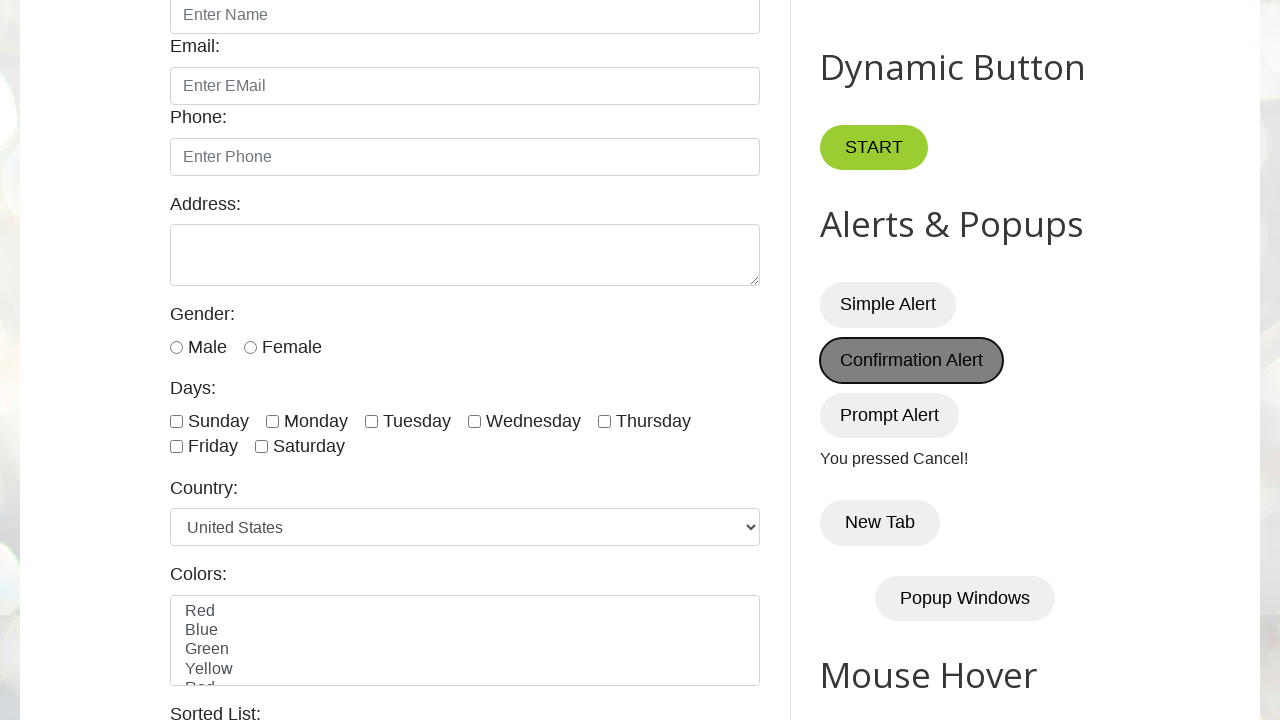

Clicked button again to trigger confirmation alert and dismiss it at (912, 360) on button[onclick='myFunctionConfirm()']
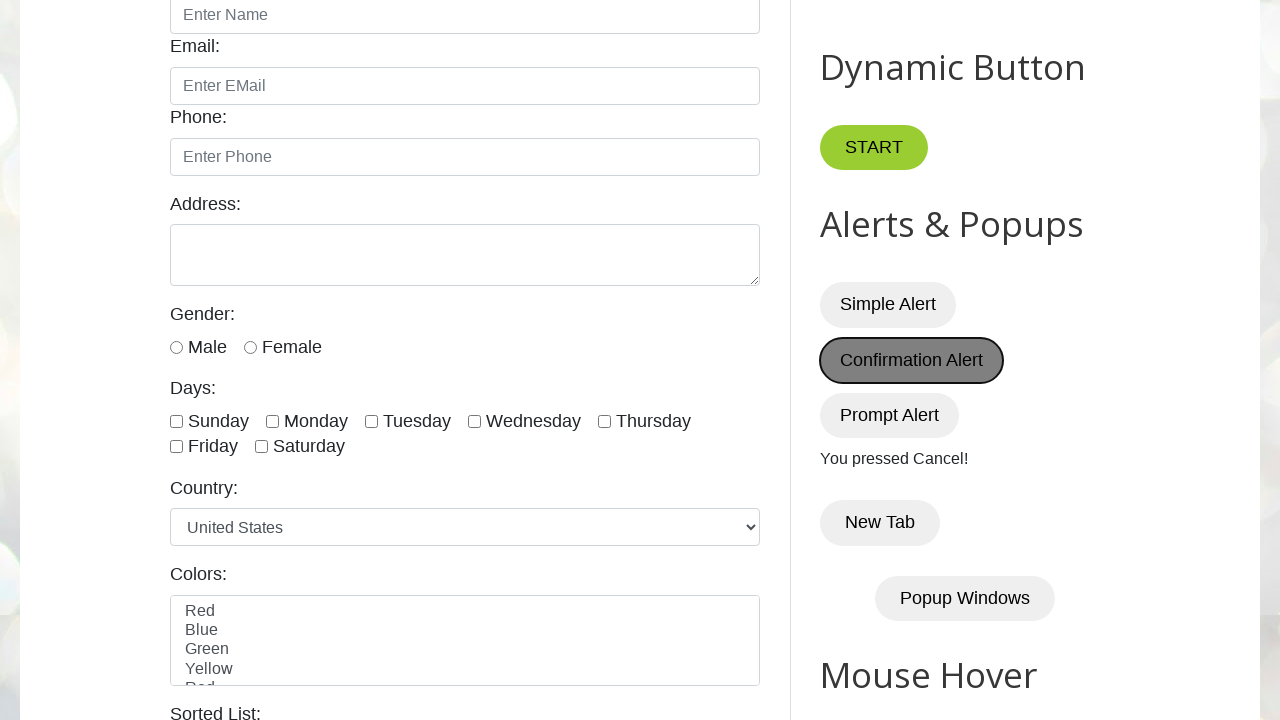

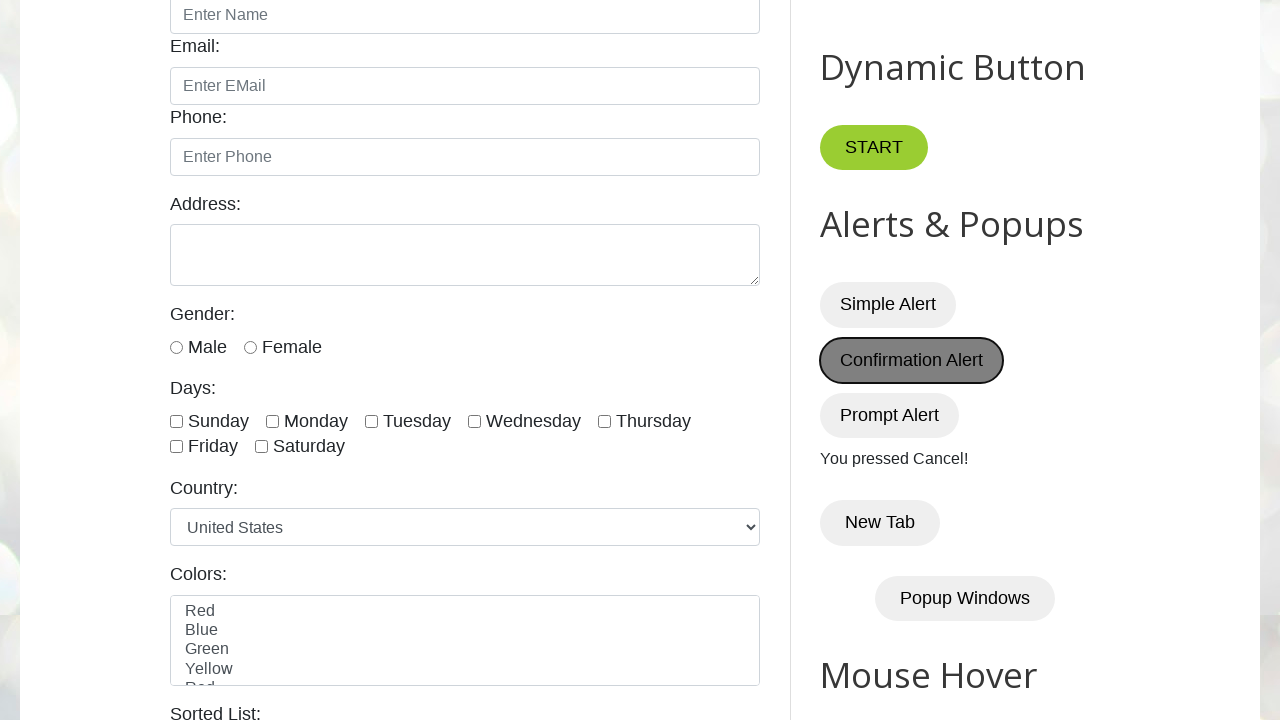